Tests explicit wait functionality by waiting for a price element to show "$100", then clicking a book button, calculating an answer from a displayed value using a mathematical formula, entering the answer, and submitting the form.

Starting URL: http://suninjuly.github.io/explicit_wait2.html

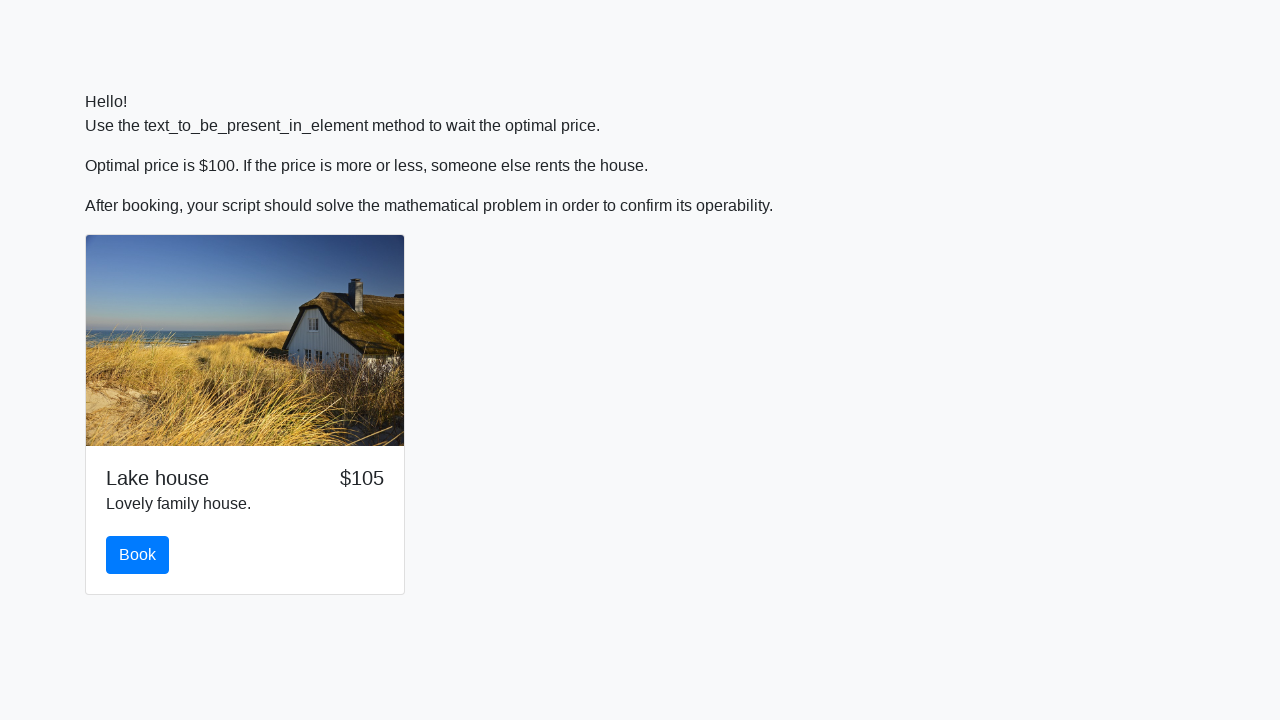

Waited for price element to display '$100'
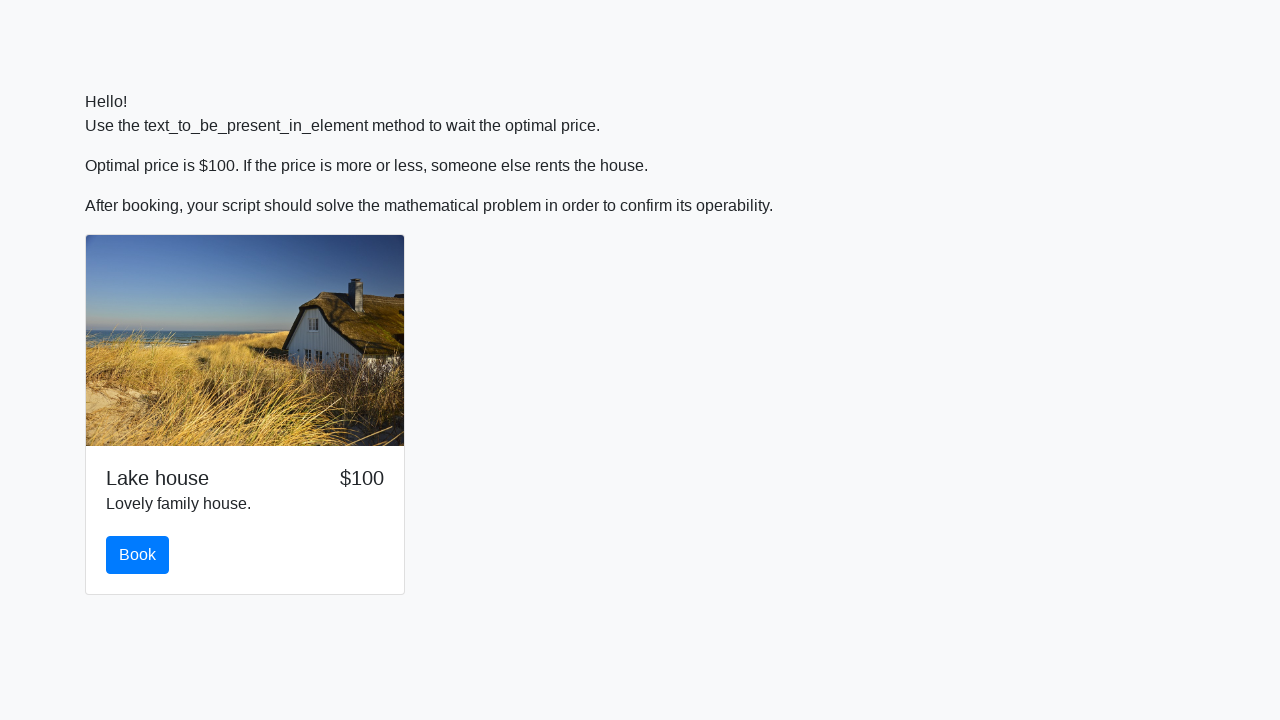

Clicked the book button at (138, 555) on #book
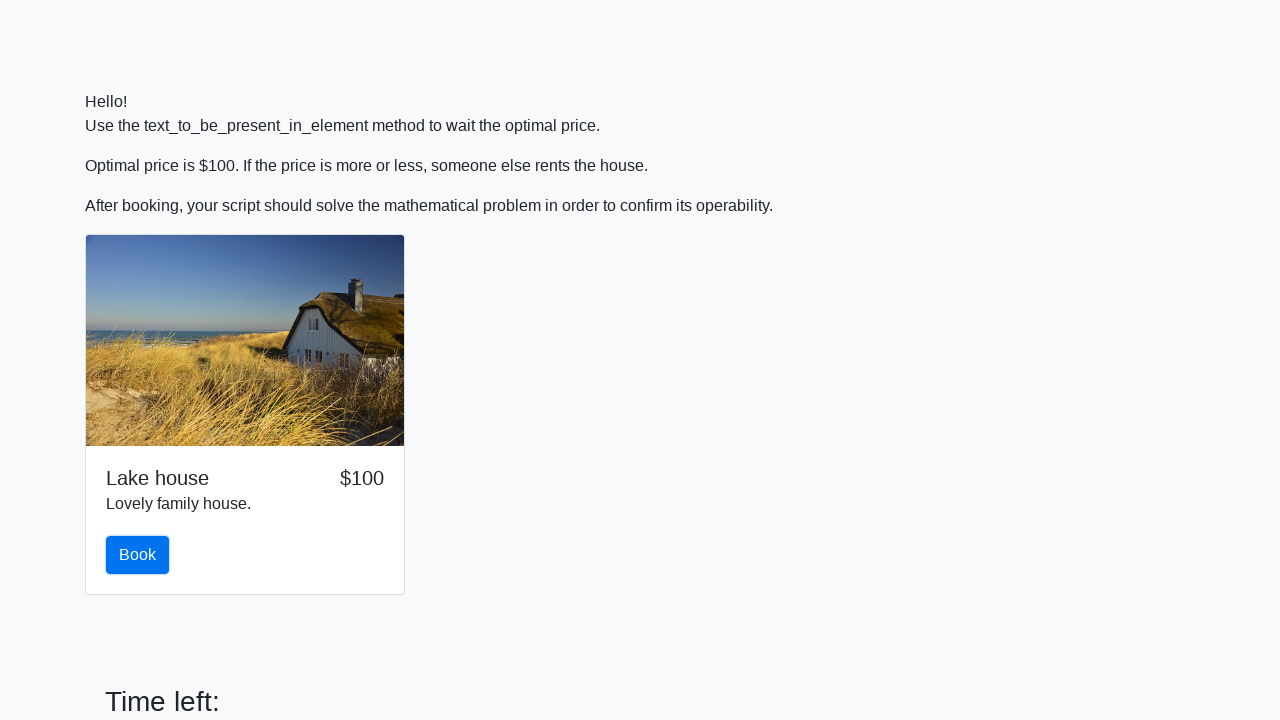

Retrieved input value from #input_value element: 725
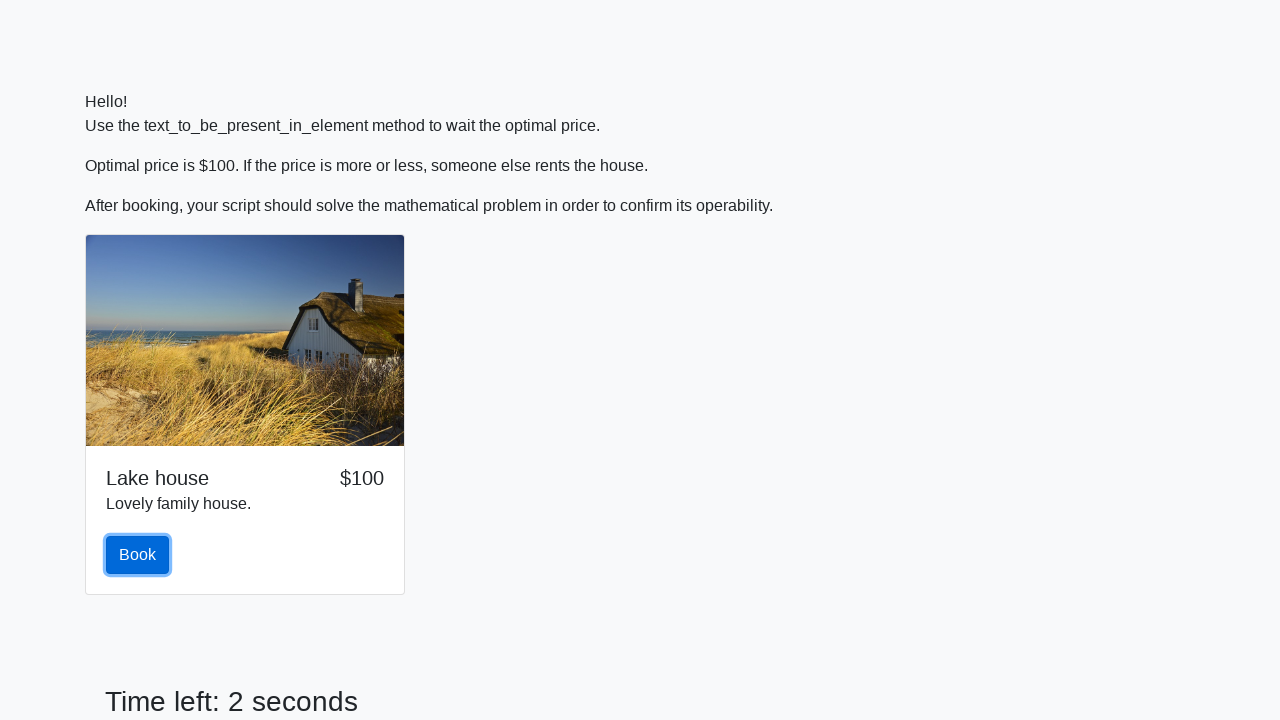

Calculated answer using mathematical formula: 2.0544960311128024
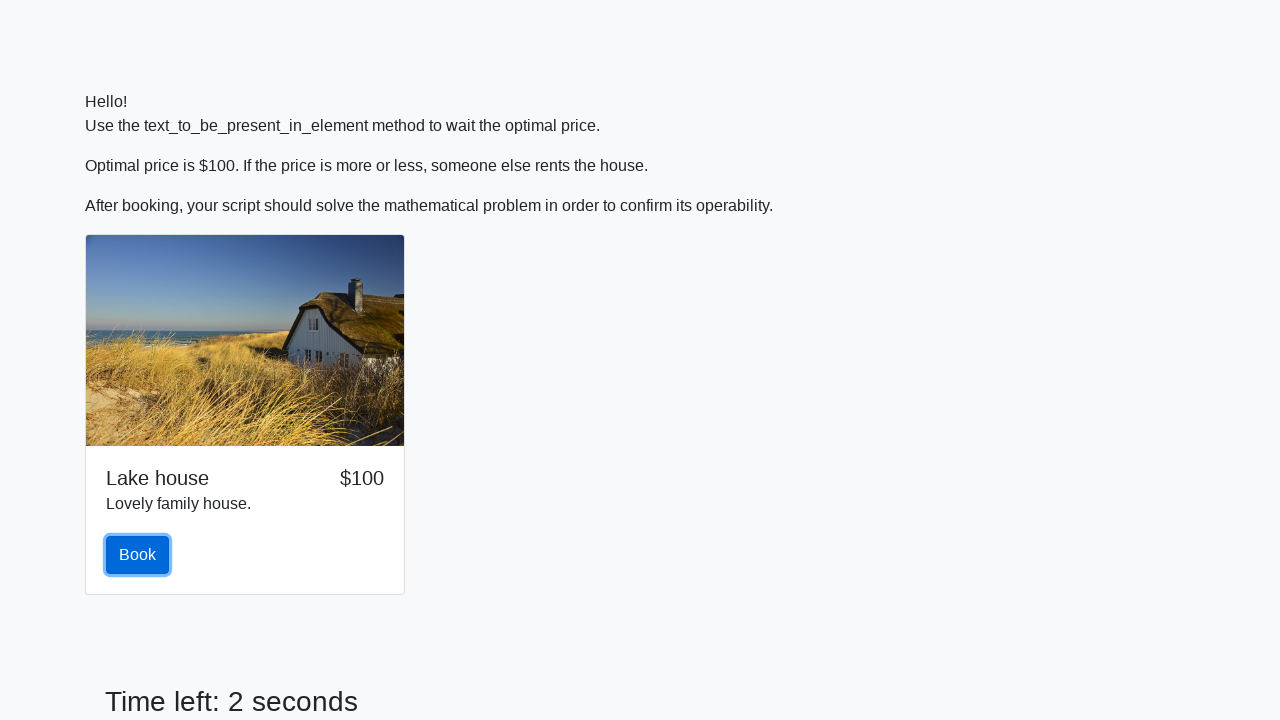

Filled answer field with calculated value: 2.0544960311128024 on #answer
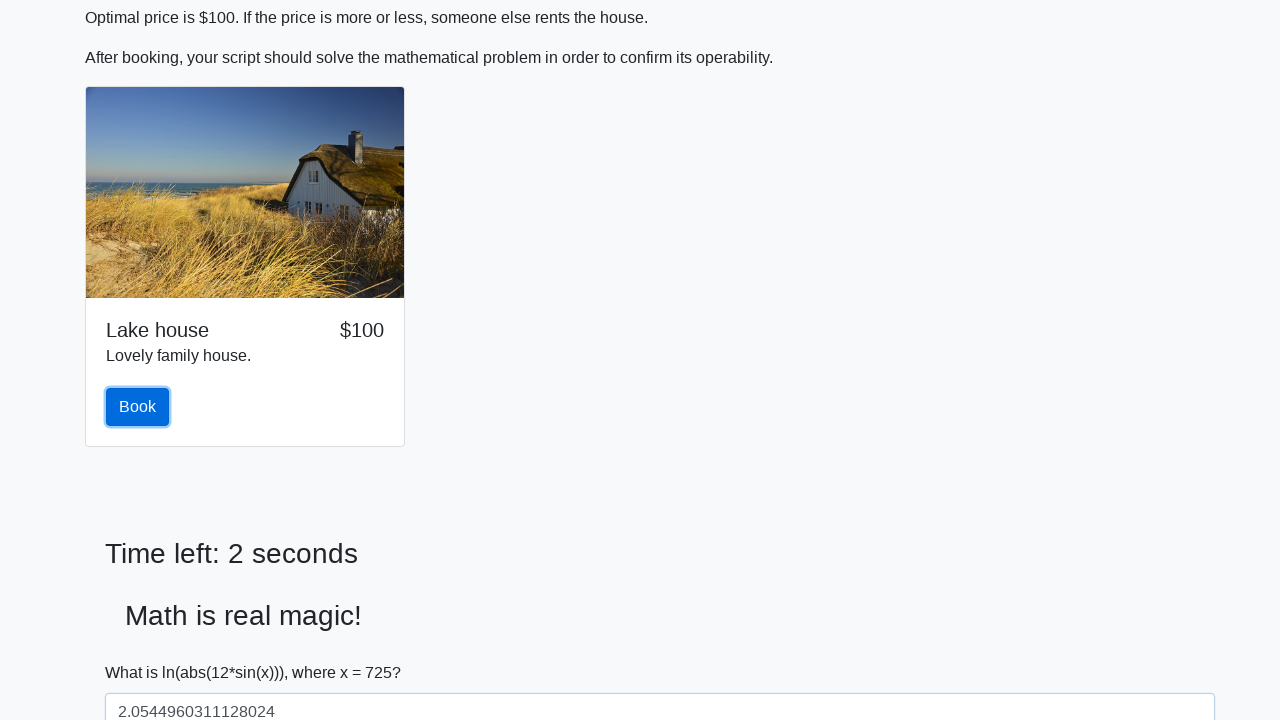

Clicked the solve button to submit the form at (143, 651) on #solve
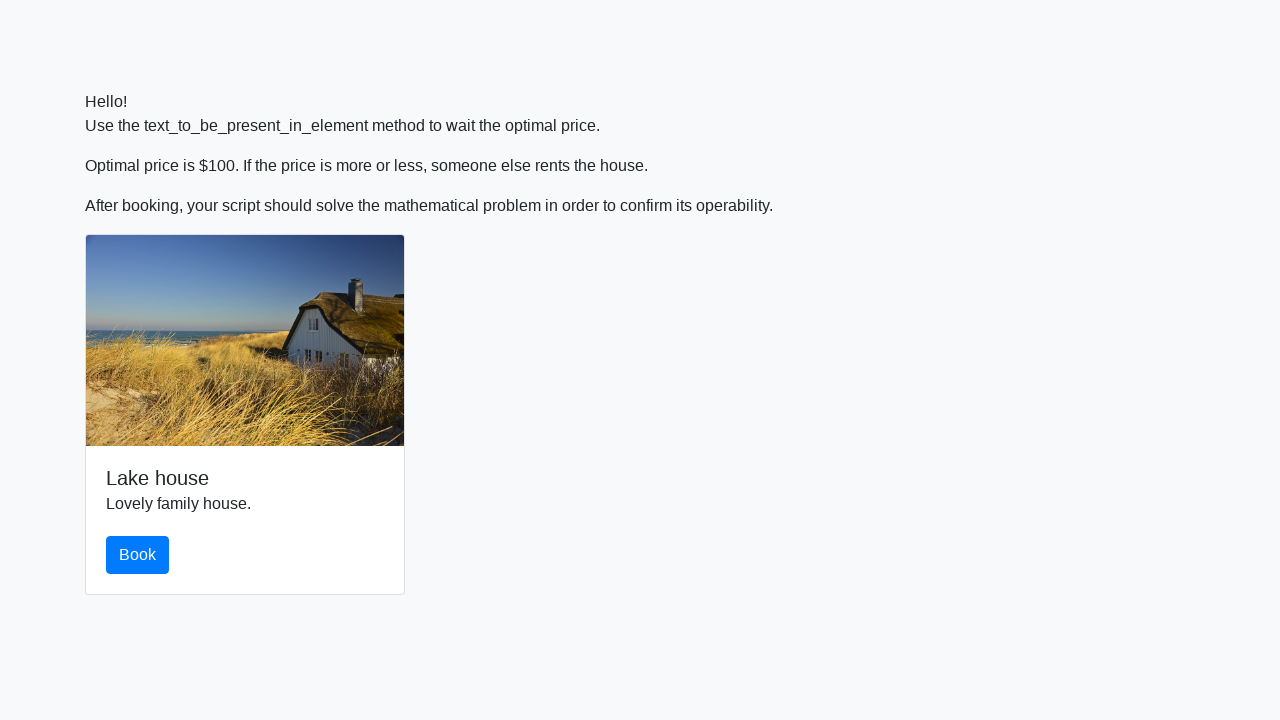

Waited 1000ms for alert to appear
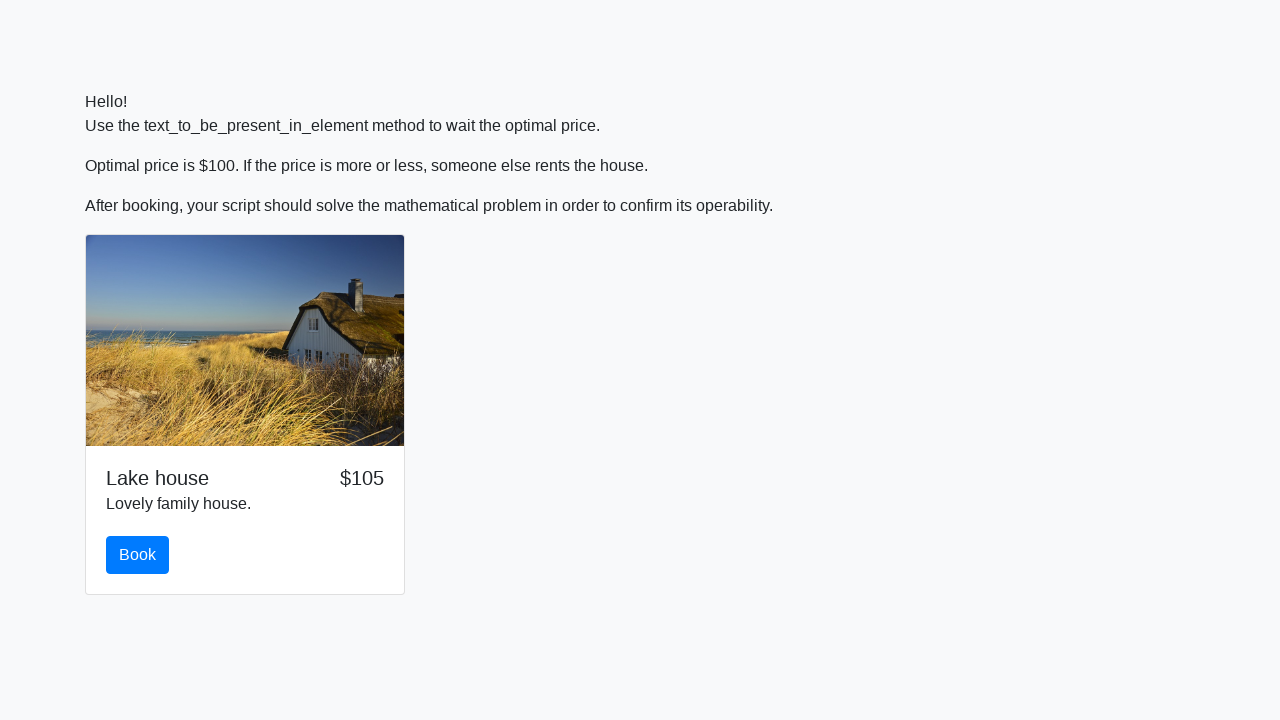

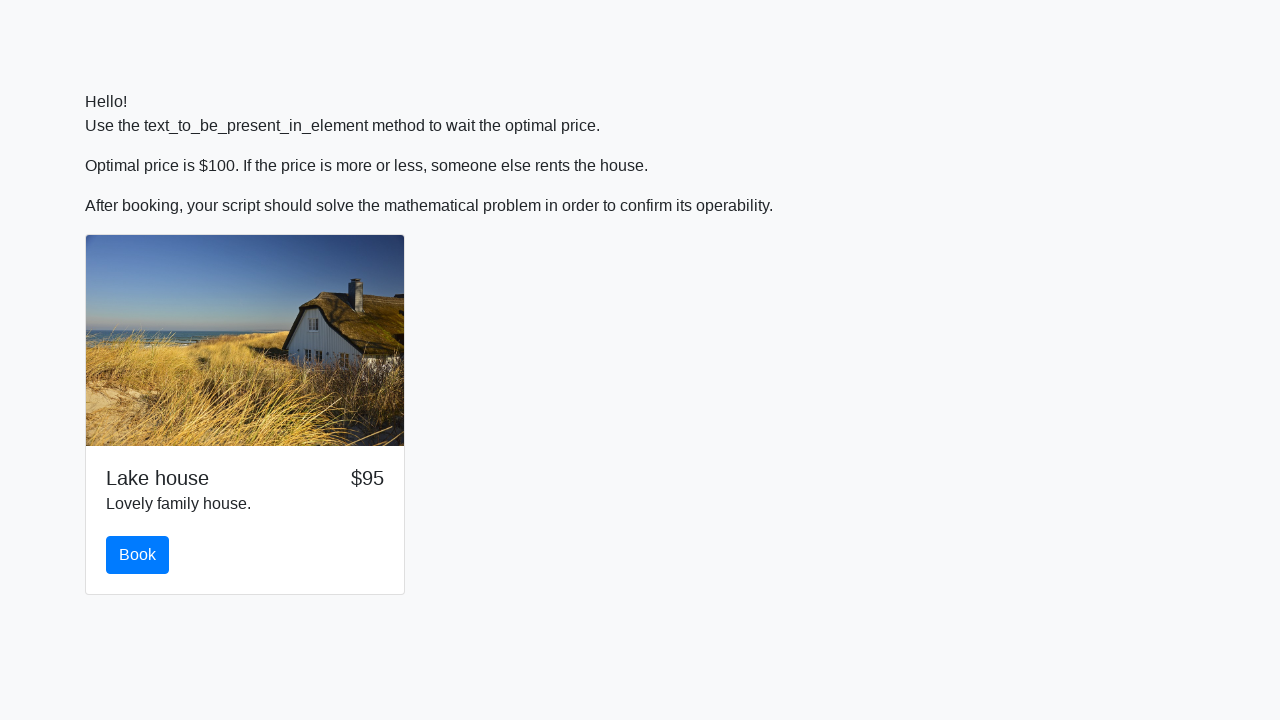